Tests calendar date picker functionality on Delta Airlines website by selecting a departure date in August (20th) and a return date in November (30th)

Starting URL: http://delta.com

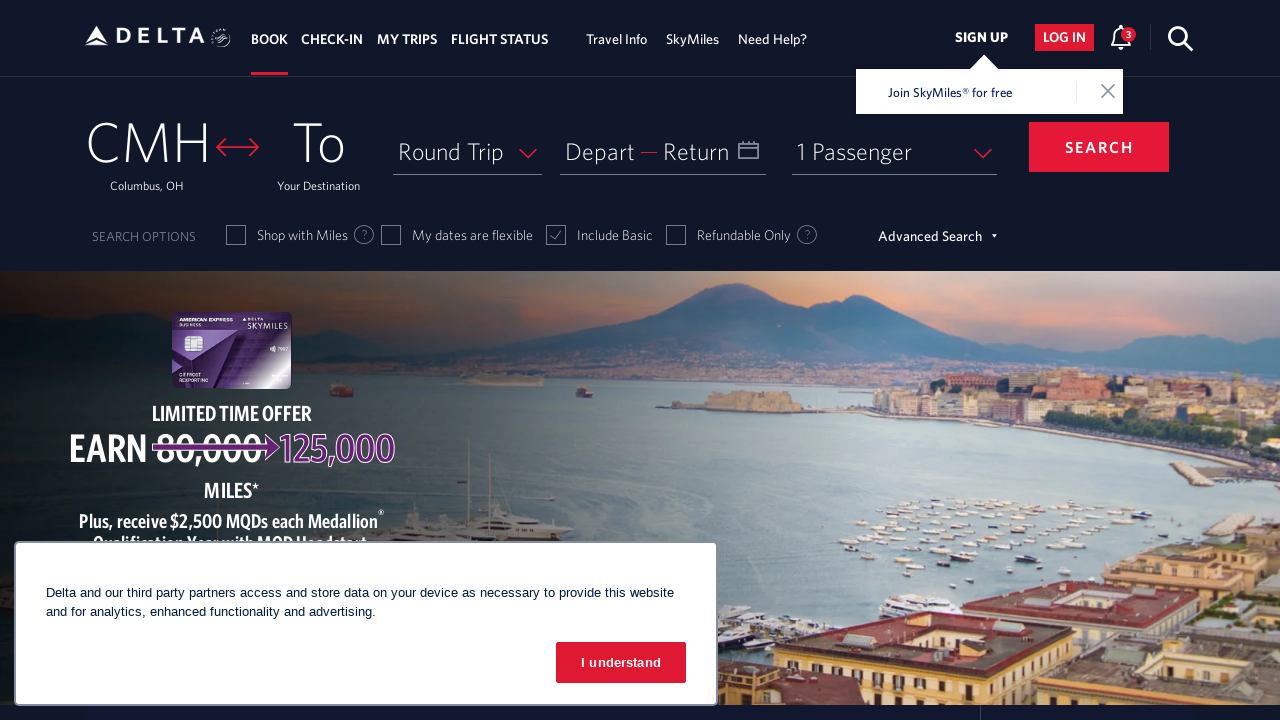

Clicked on departure date calendar input at (663, 151) on #input_departureDate_1
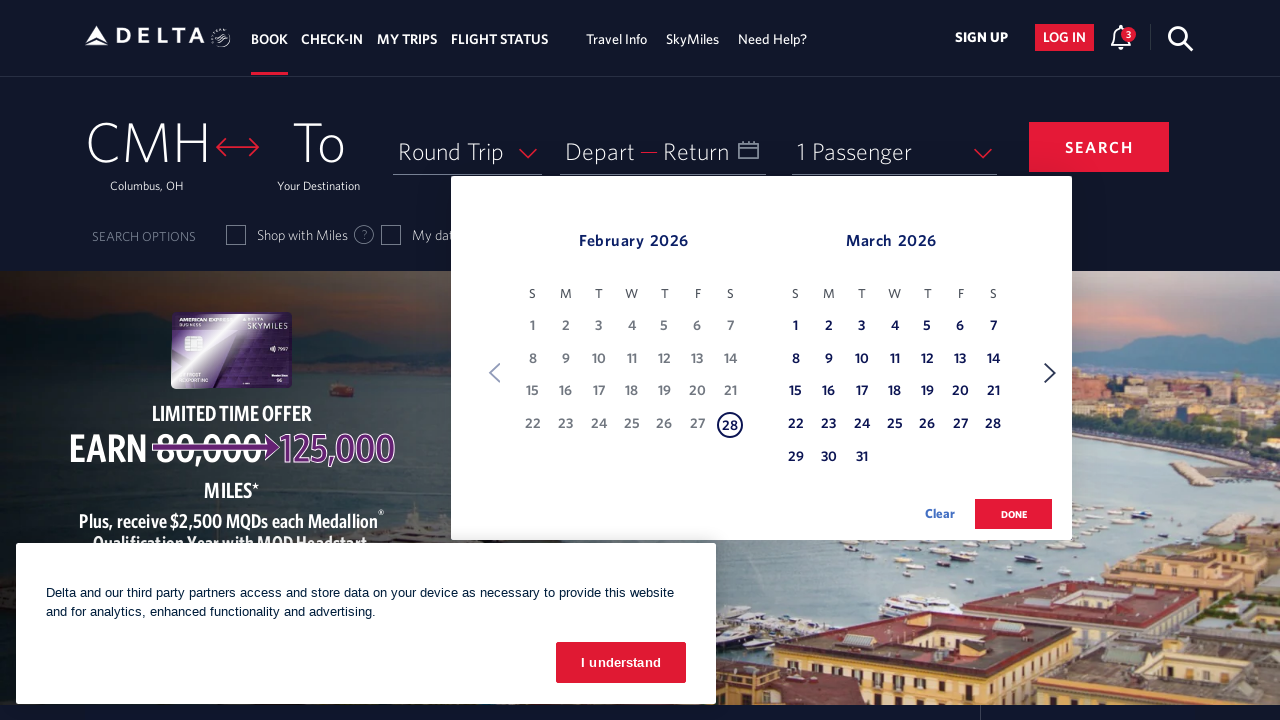

Clicked Next button to advance departure date calendar month at (1050, 373) on xpath=//span[text() = 'Next']
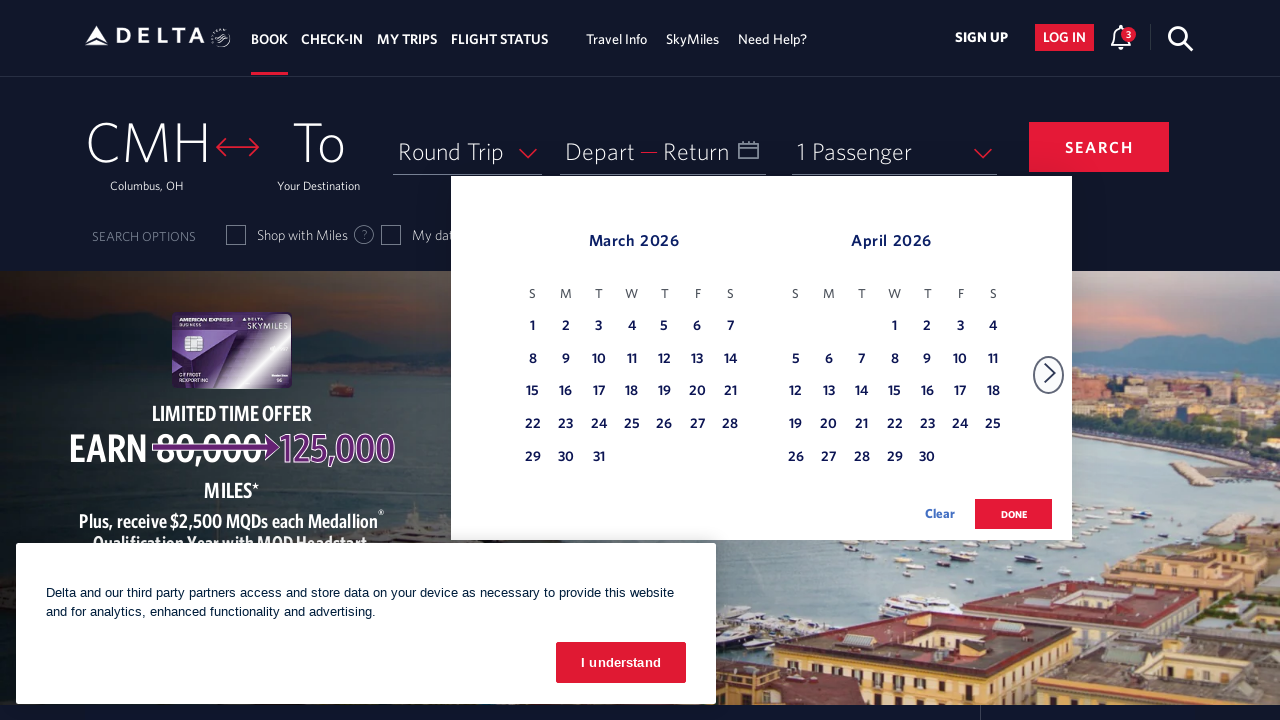

Clicked Next button to advance departure date calendar month at (1050, 373) on xpath=//span[text() = 'Next']
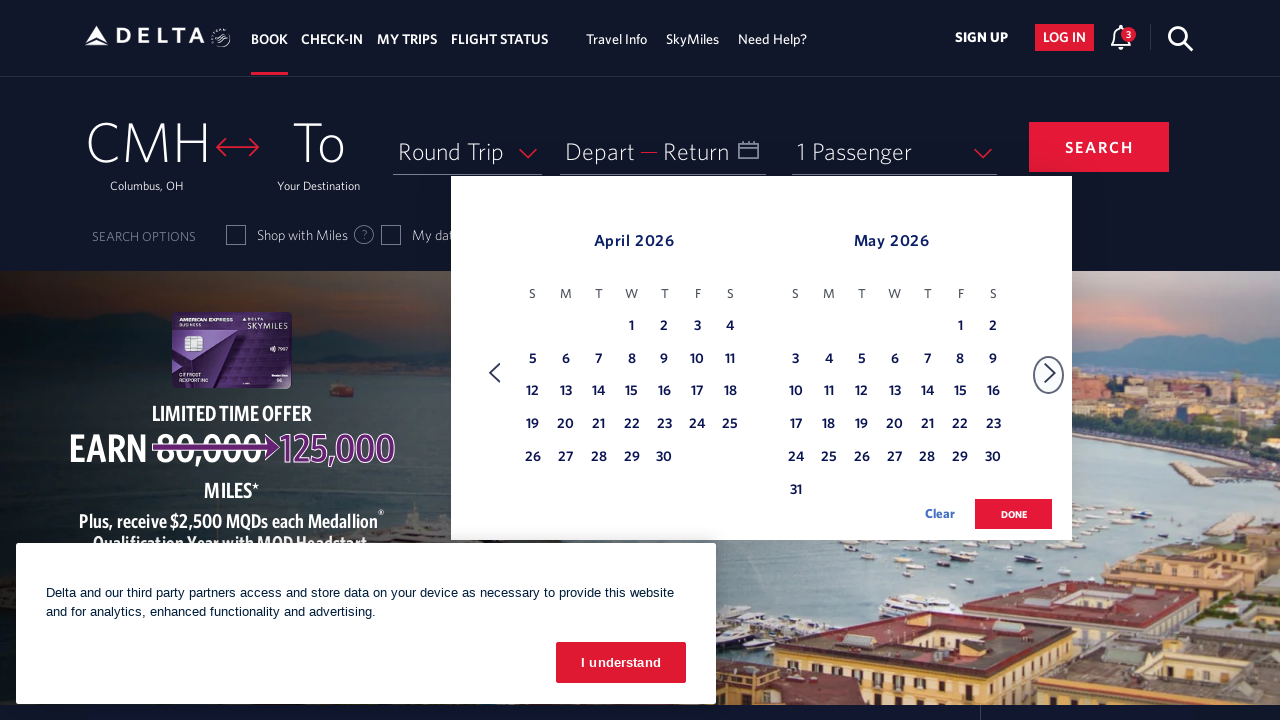

Clicked Next button to advance departure date calendar month at (1050, 373) on xpath=//span[text() = 'Next']
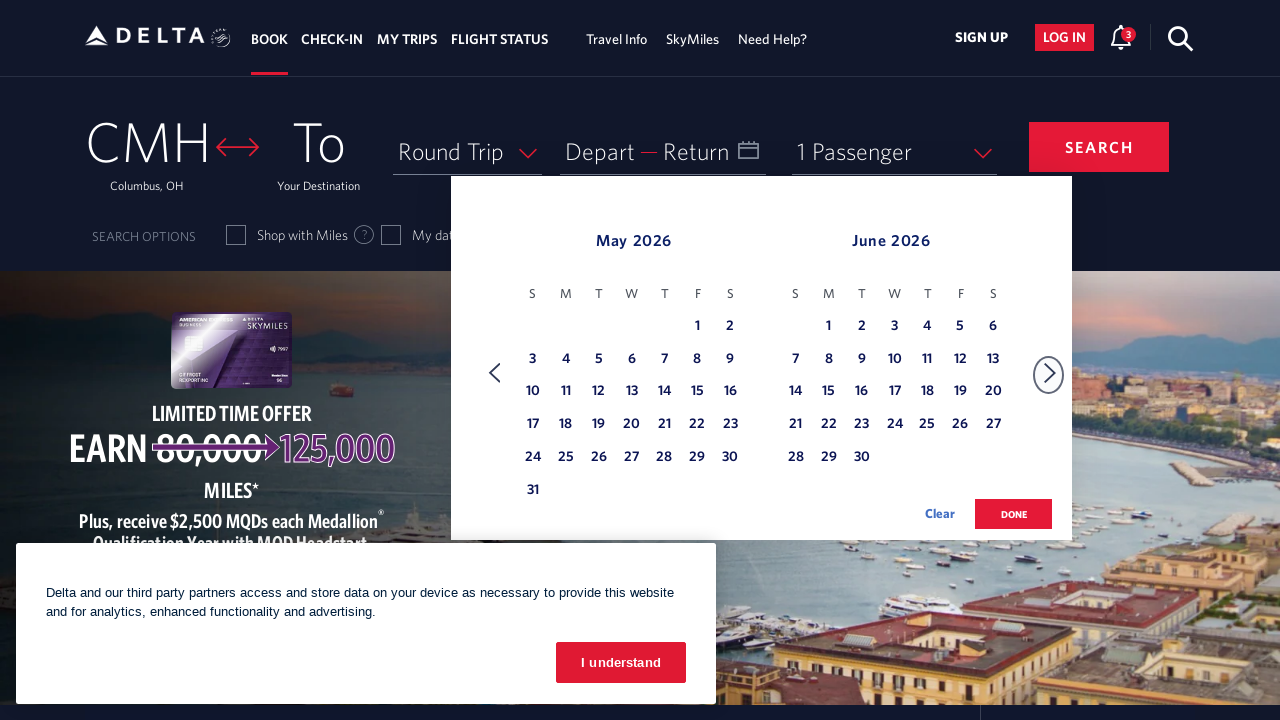

Clicked Next button to advance departure date calendar month at (1050, 373) on xpath=//span[text() = 'Next']
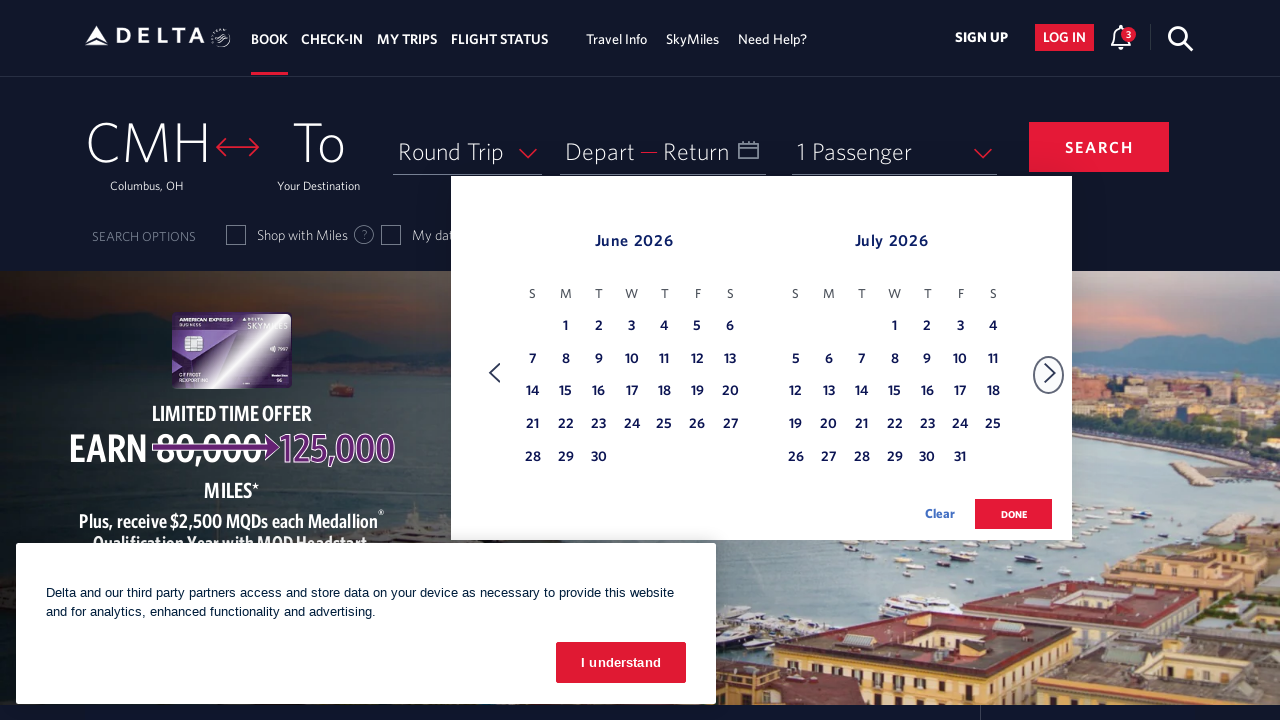

Clicked Next button to advance departure date calendar month at (1050, 373) on xpath=//span[text() = 'Next']
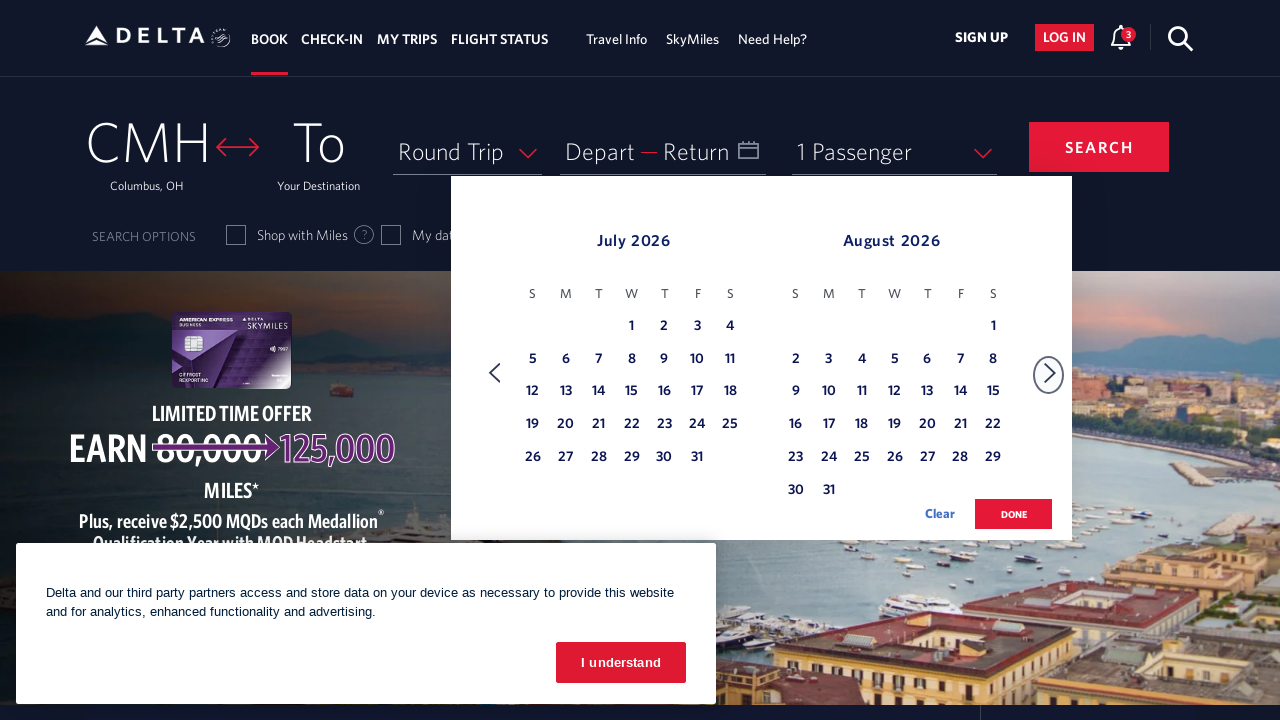

Clicked Next button to advance departure date calendar month at (1050, 373) on xpath=//span[text() = 'Next']
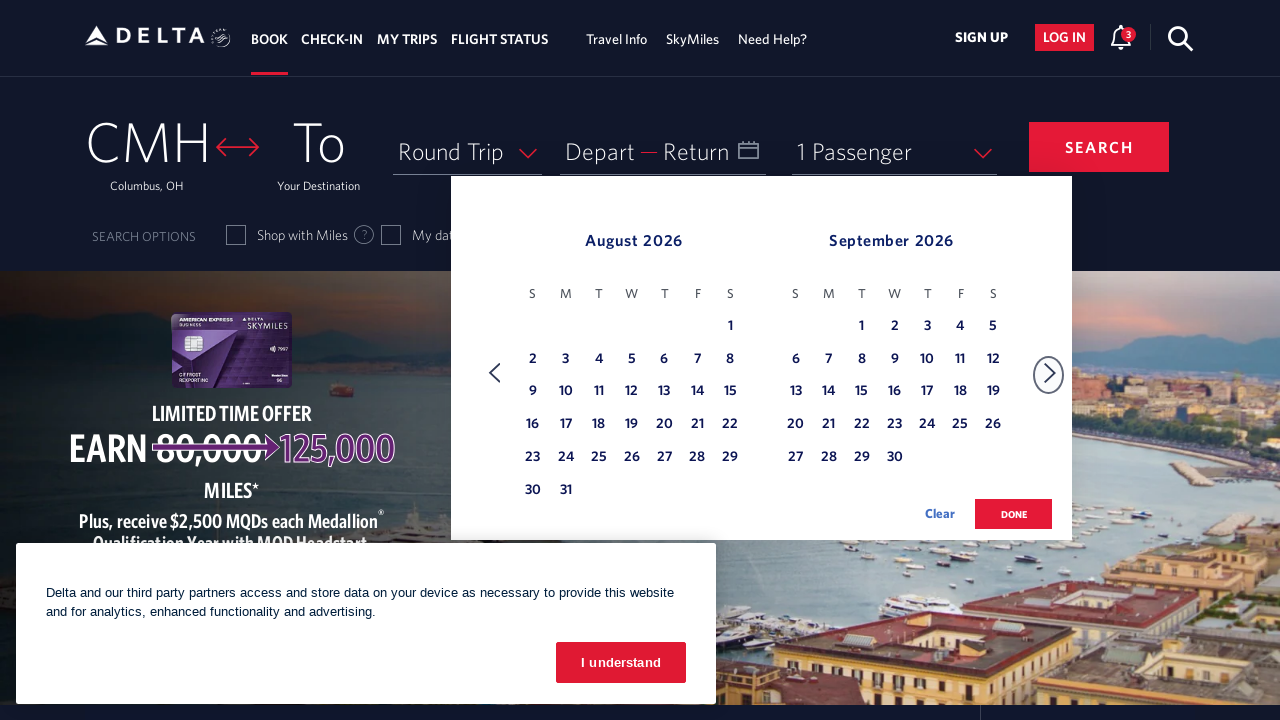

Navigated to August month in departure date calendar
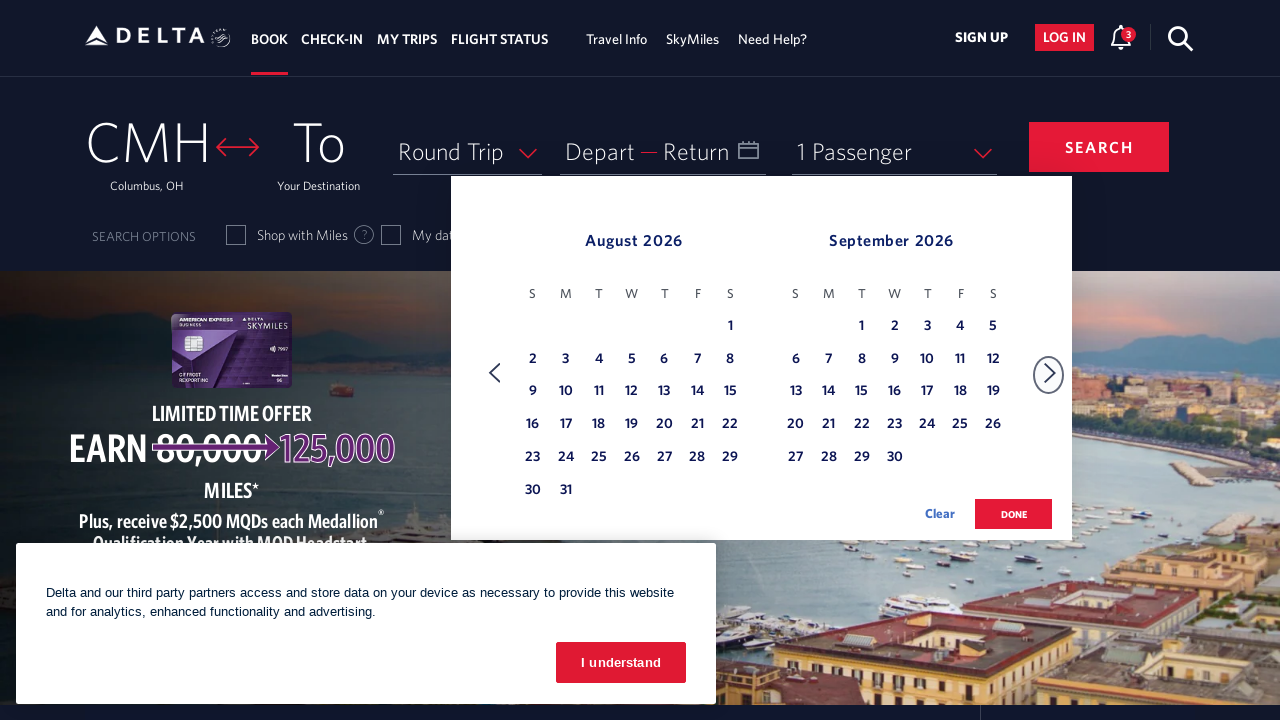

Selected August 20th as departure date at (664, 425) on xpath=//tbody[@class = 'dl-datepicker-tbody-0']/tr/td >> nth=32
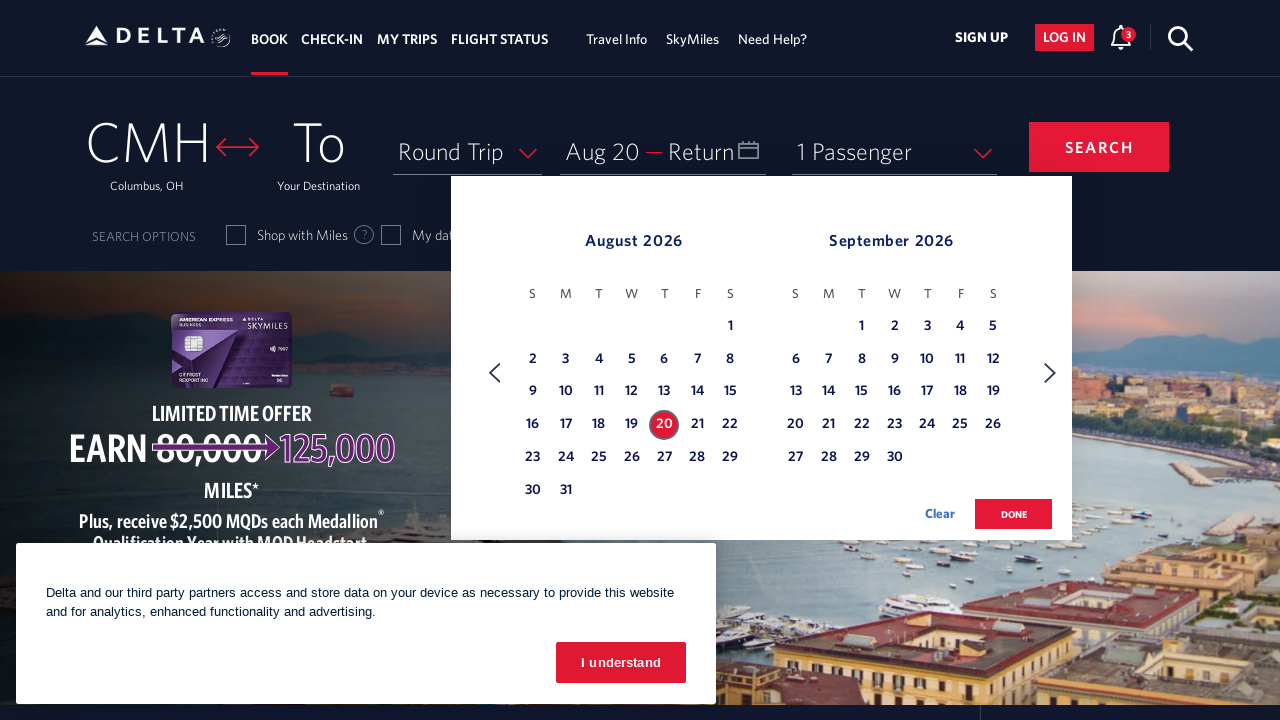

Clicked Next button to advance return date calendar month at (1050, 373) on xpath=//span[text() = 'Next']
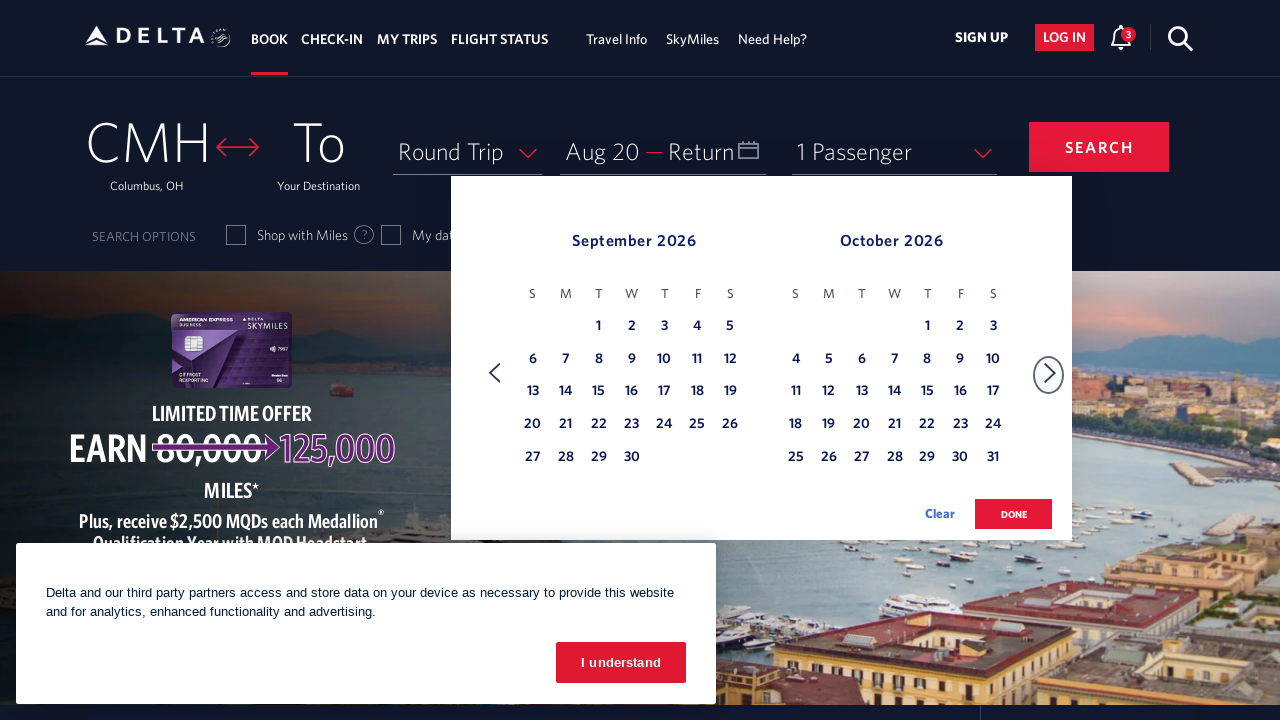

Clicked Next button to advance return date calendar month at (1050, 373) on xpath=//span[text() = 'Next']
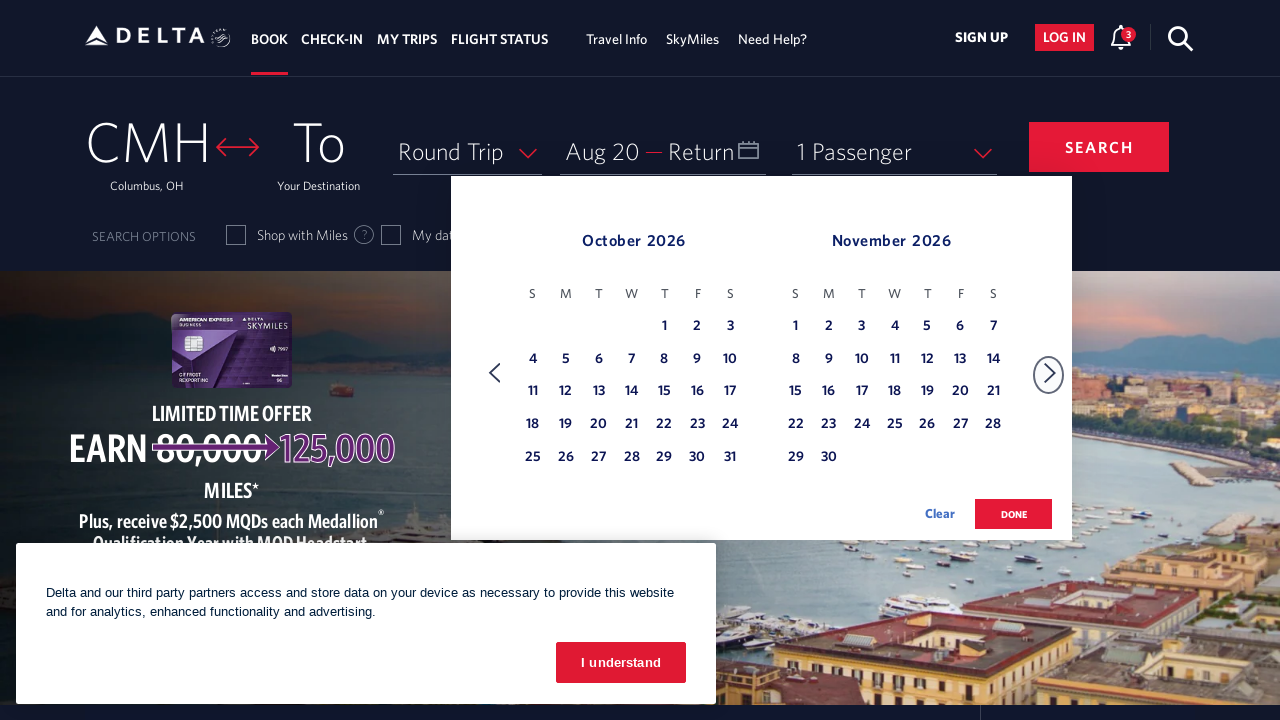

Navigated to November month in return date calendar
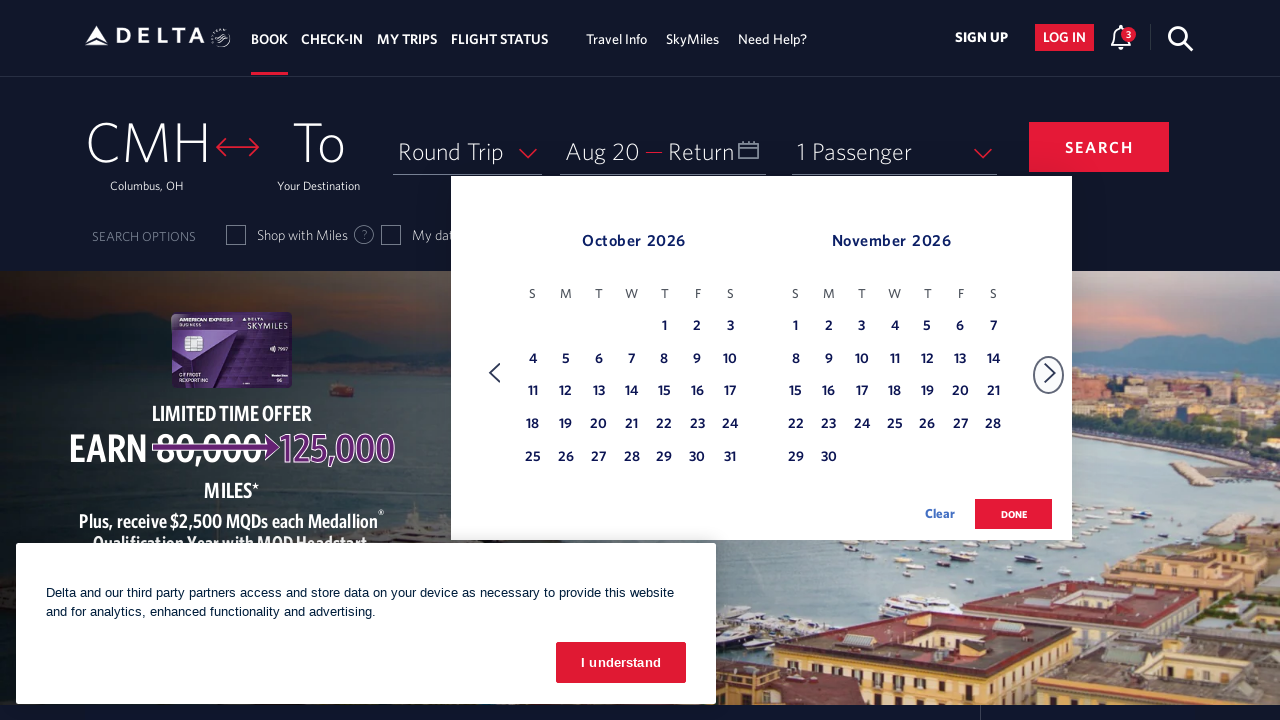

Selected November 30th as return date at (829, 458) on xpath=//tbody[@class = 'dl-datepicker-tbody-1']/tr/td >> nth=36
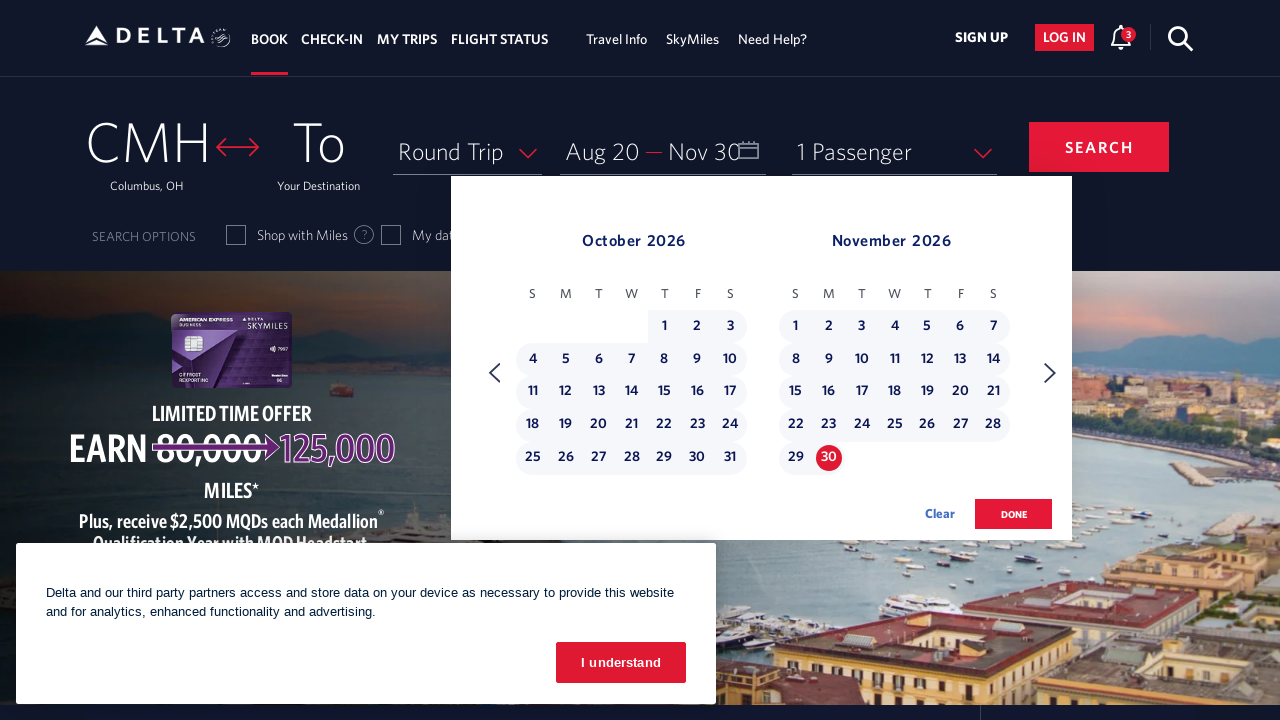

Clicked done button to confirm selected dates at (1014, 514) on .donebutton
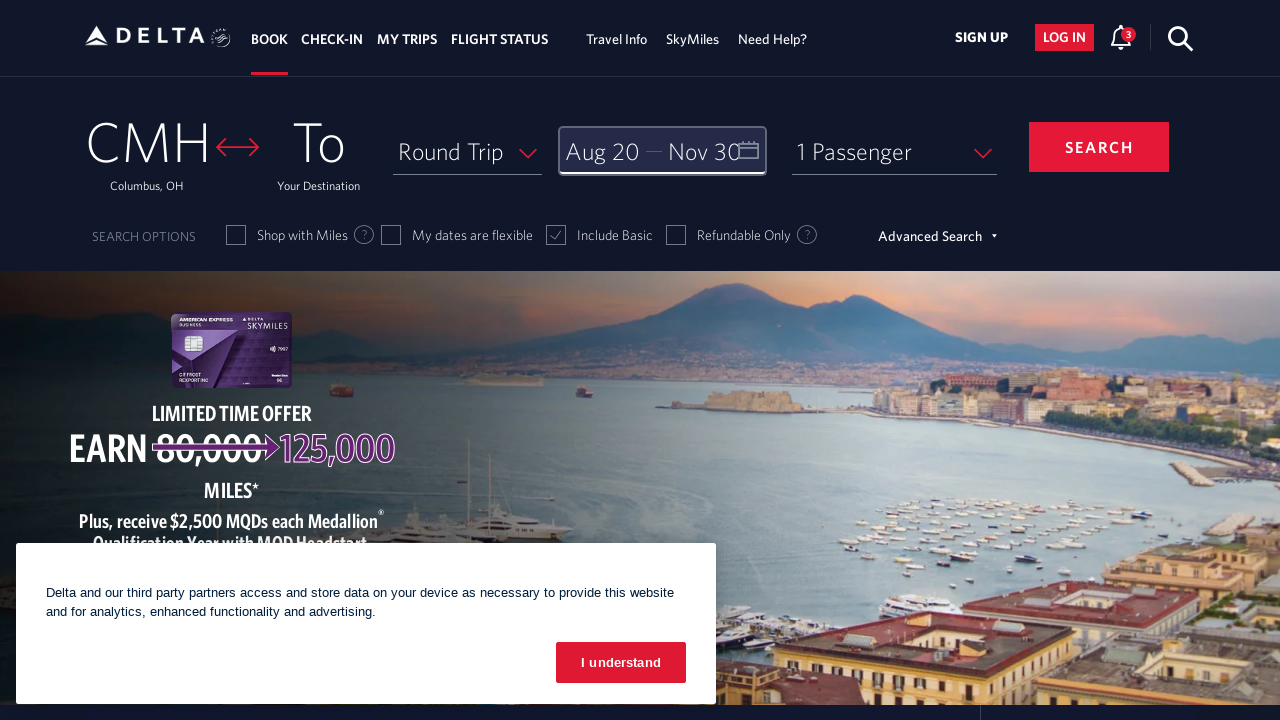

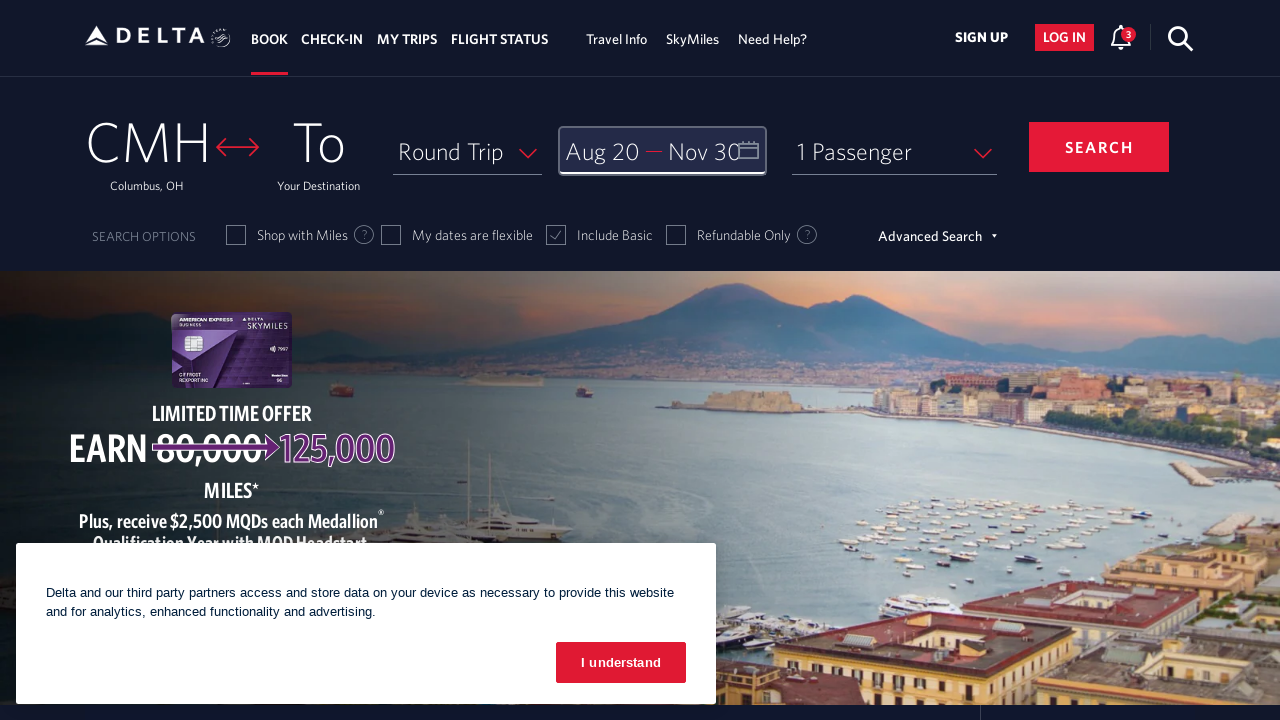